Opens multiple browser windows, extracts course name from one window and fills it into a form field in the original window

Starting URL: https://rahulshettyacademy.com/angularpractice/

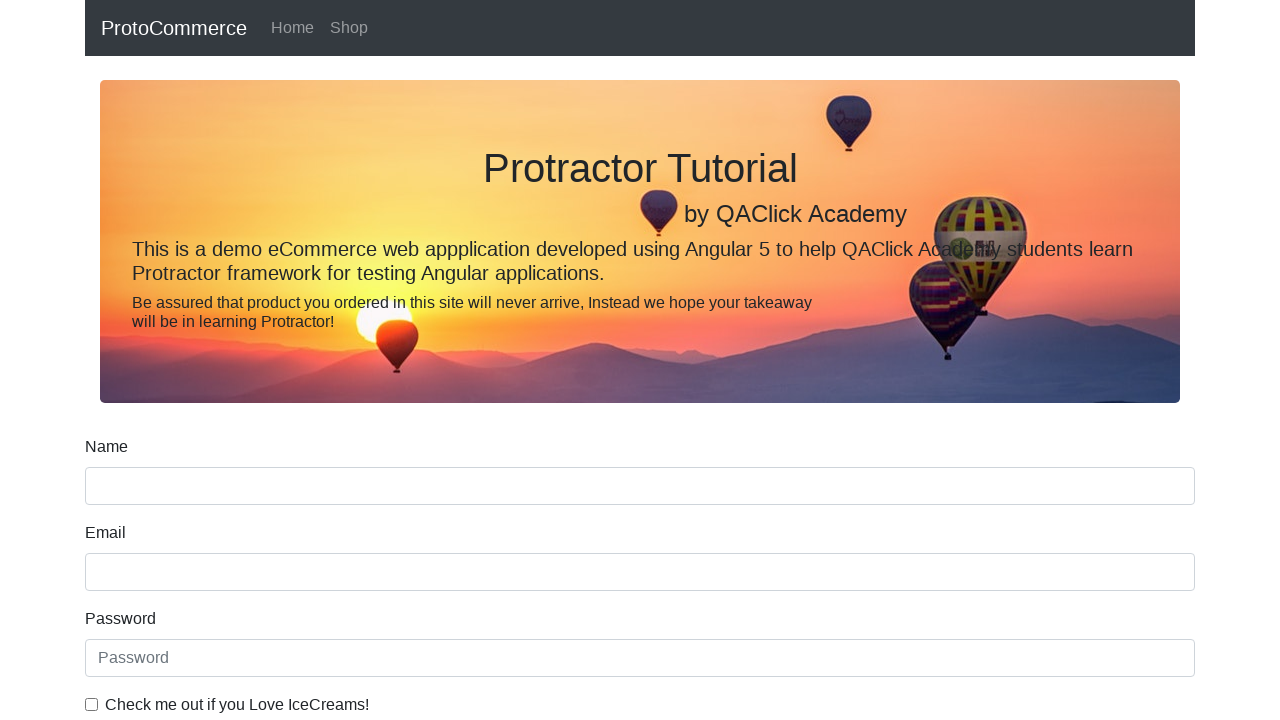

Opened new browser tab/window
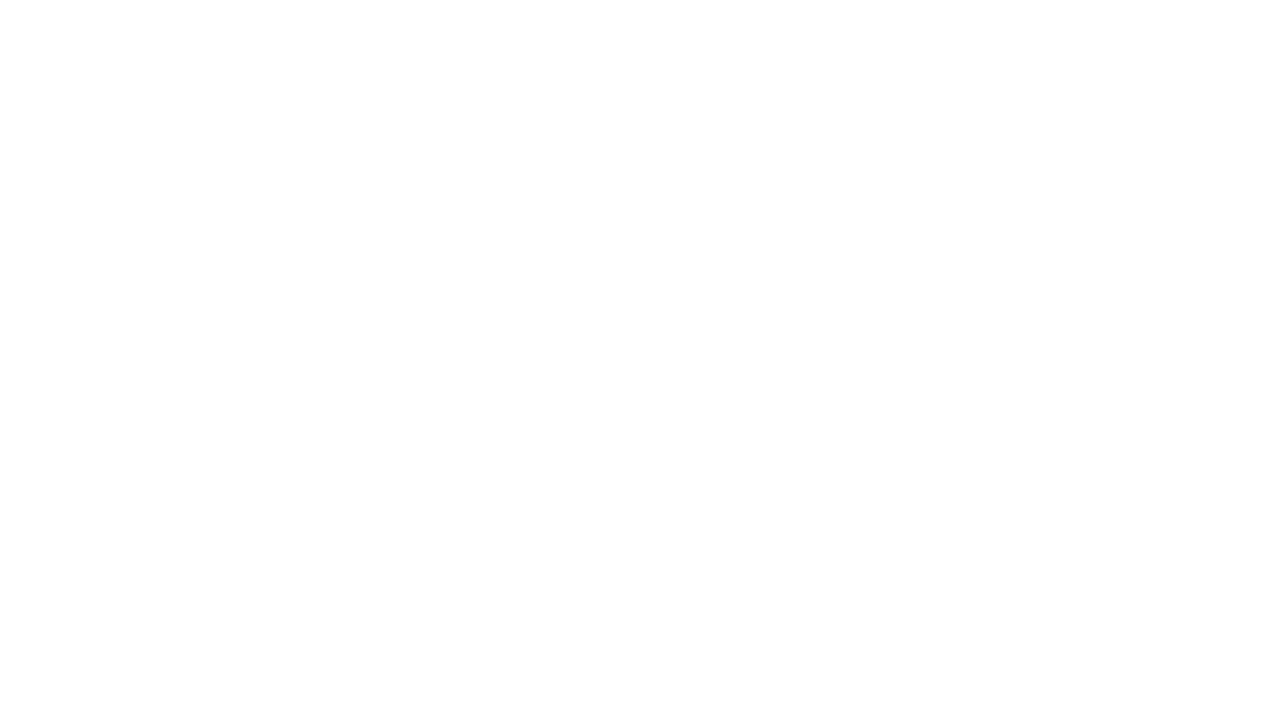

Navigated to https://rahulshettyacademy.com/ in new tab
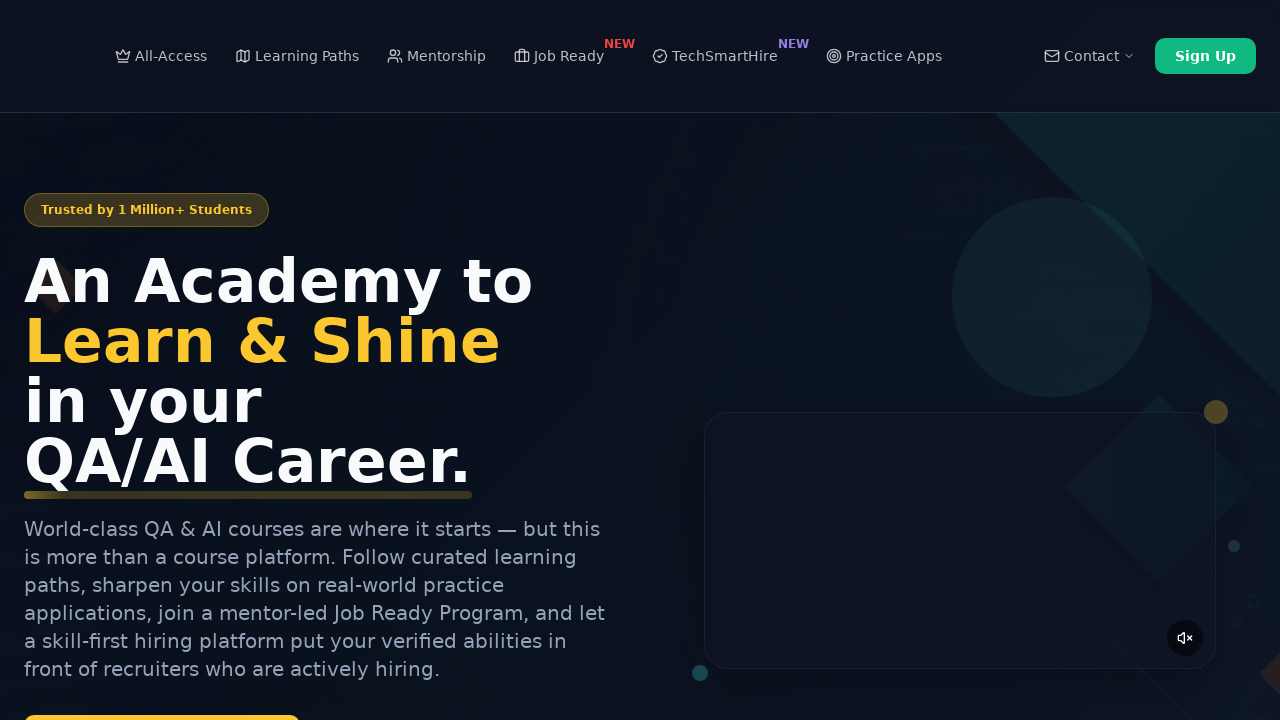

Waited for course links to load
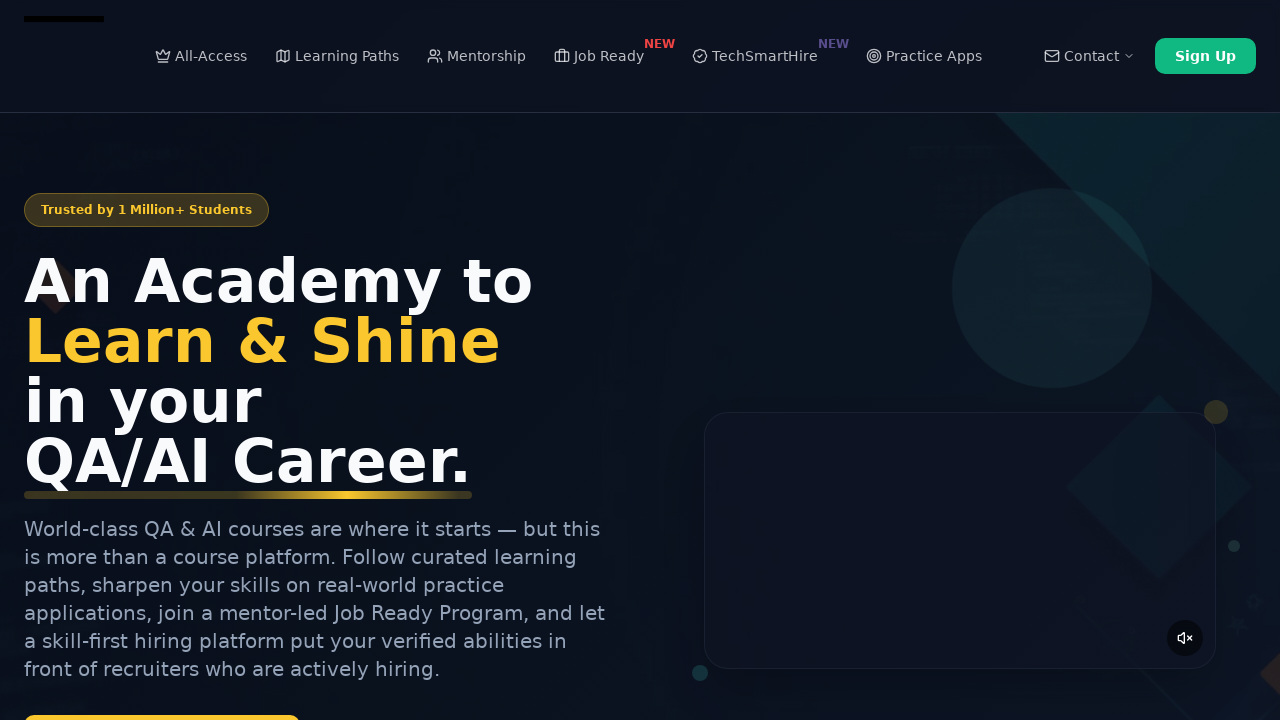

Retrieved all course links from new tab
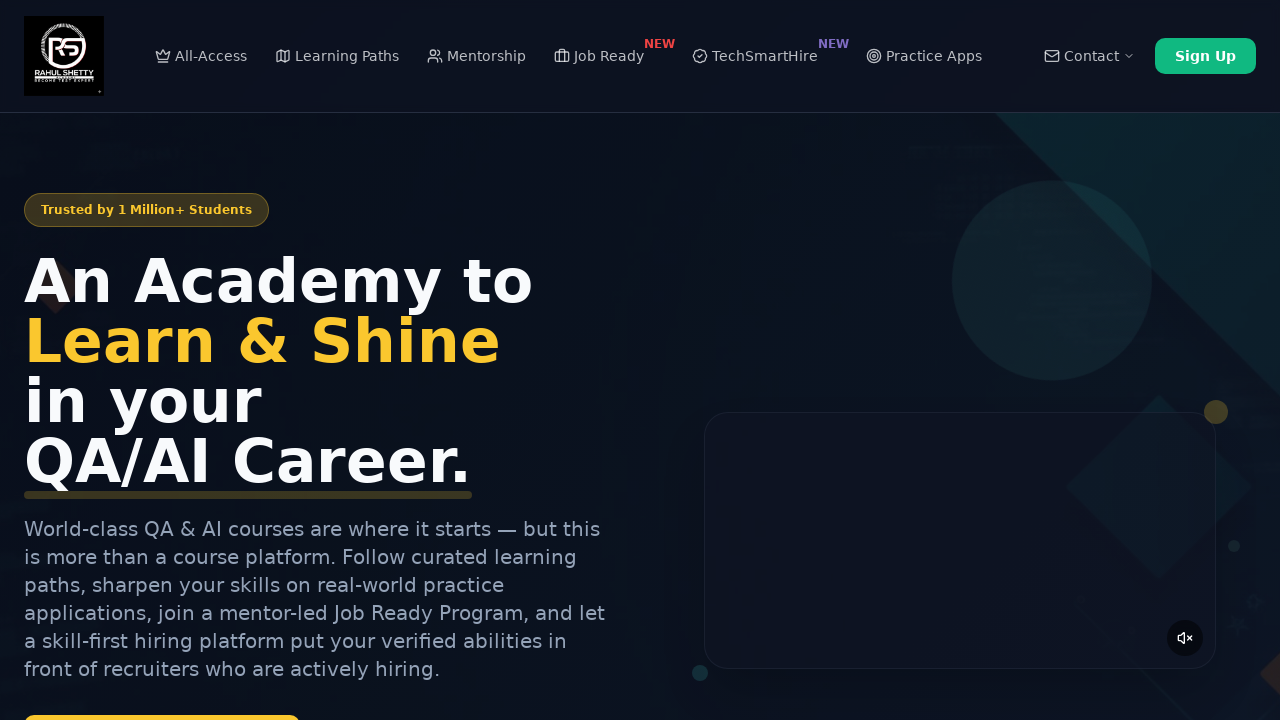

Extracted course name: 'Playwright Testing' from second course link
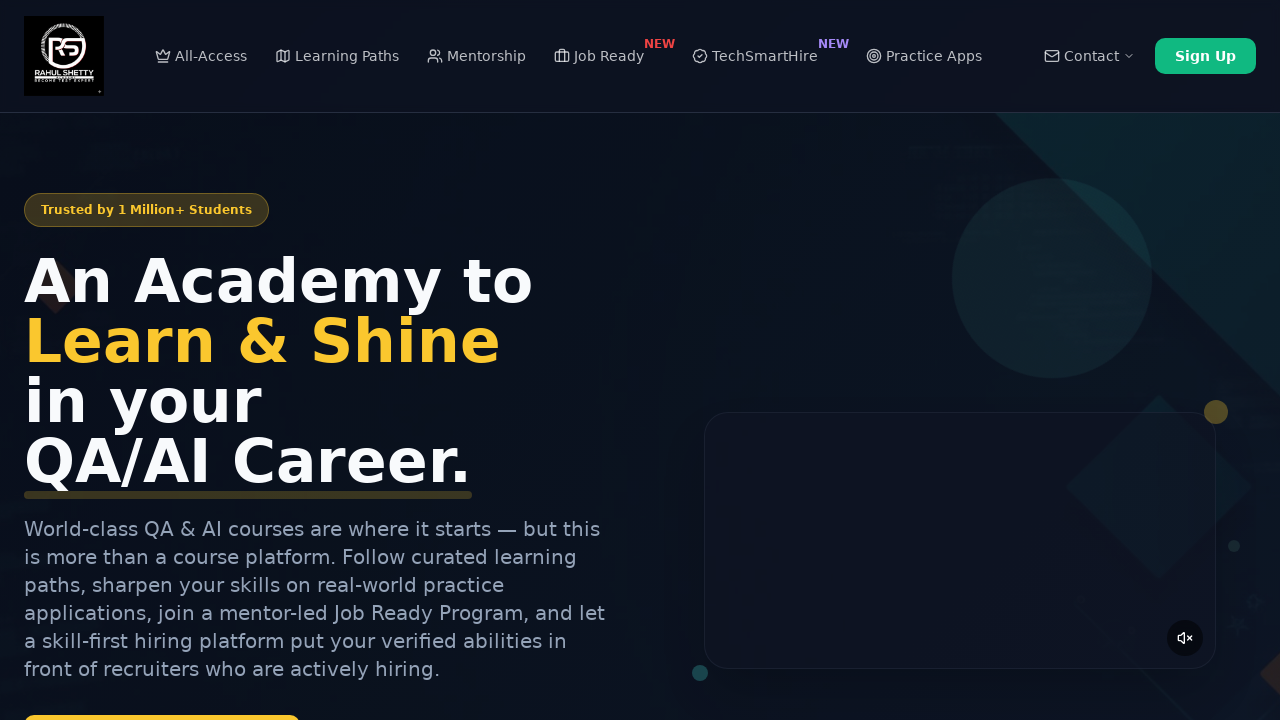

Filled name field in original page with course name: 'Playwright Testing' on input[name='name']
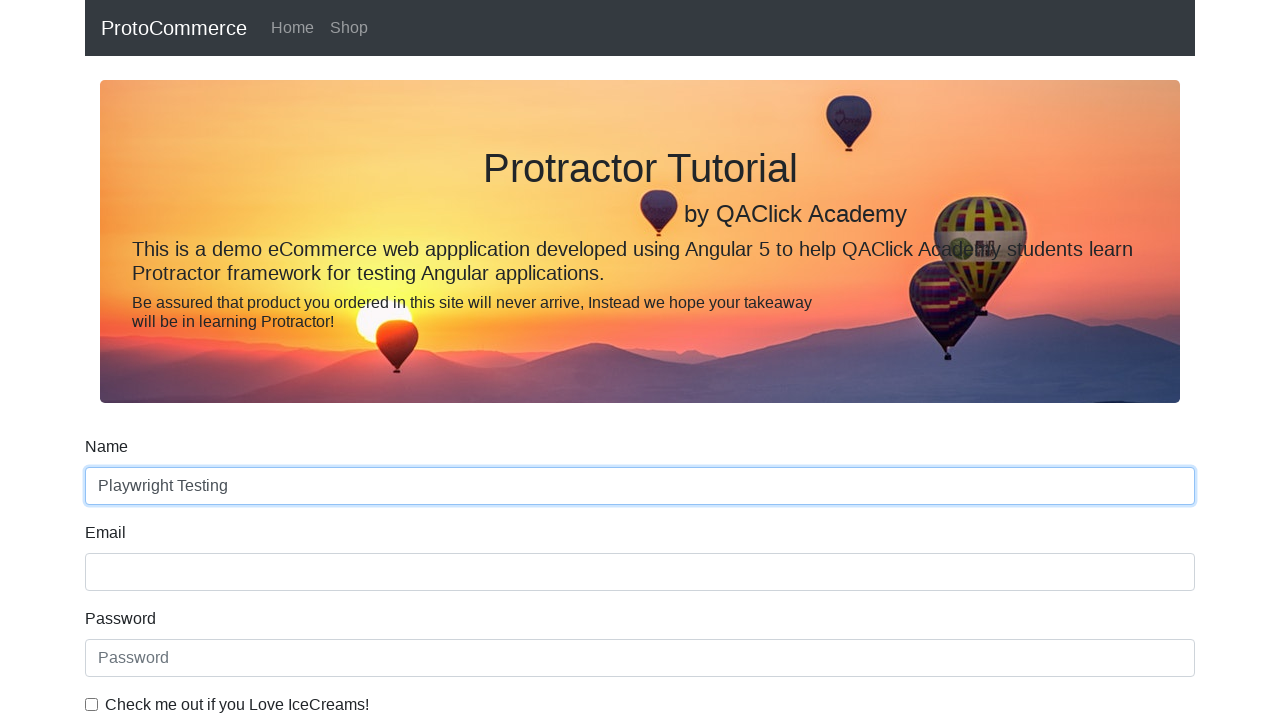

Closed the second browser tab
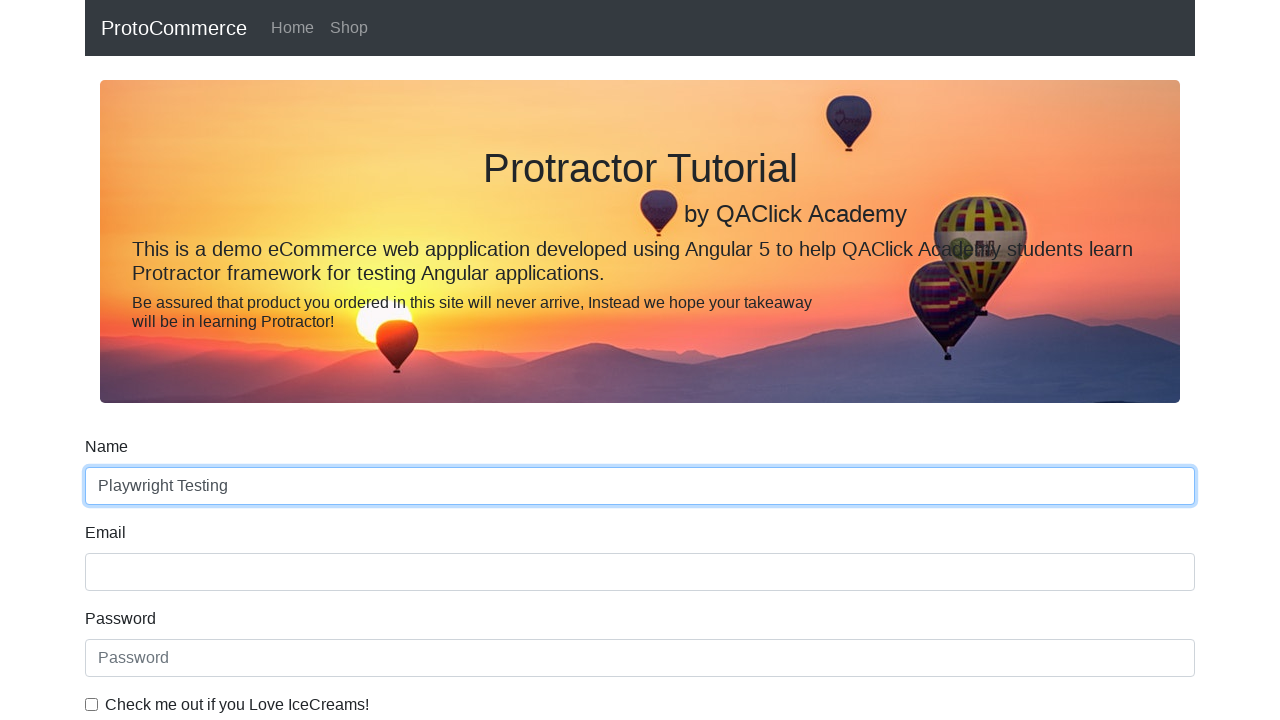

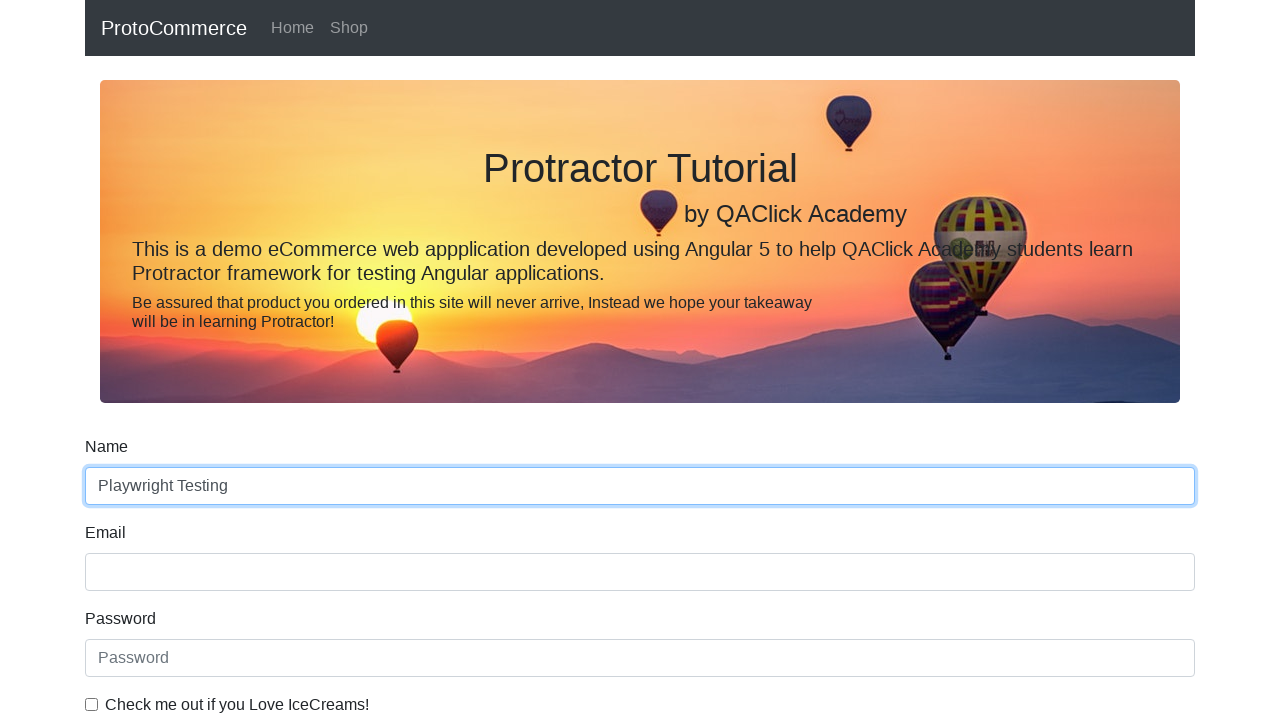